Navigates to an automation practice page and verifies the presence and visibility of navigation buttons using XPath selectors with sibling and parent axes.

Starting URL: https://rahulshettyacademy.com/AutomationPractice/

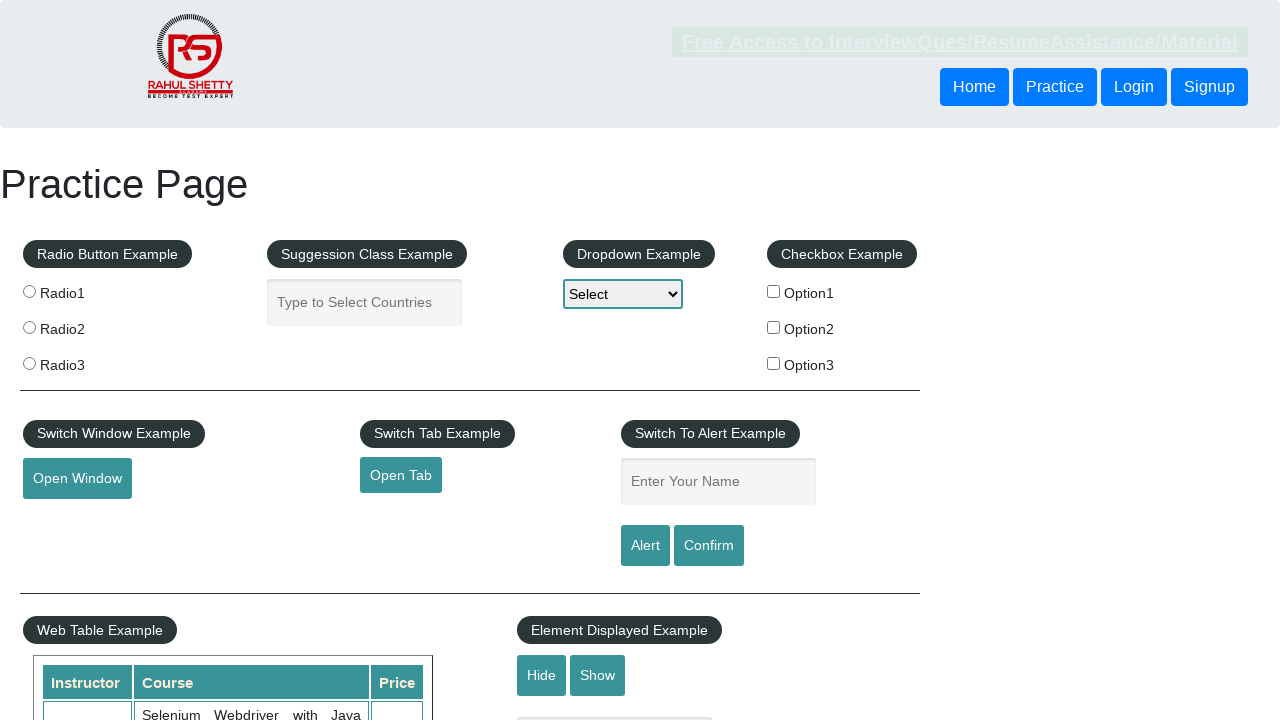

Waited for first header button to be visible
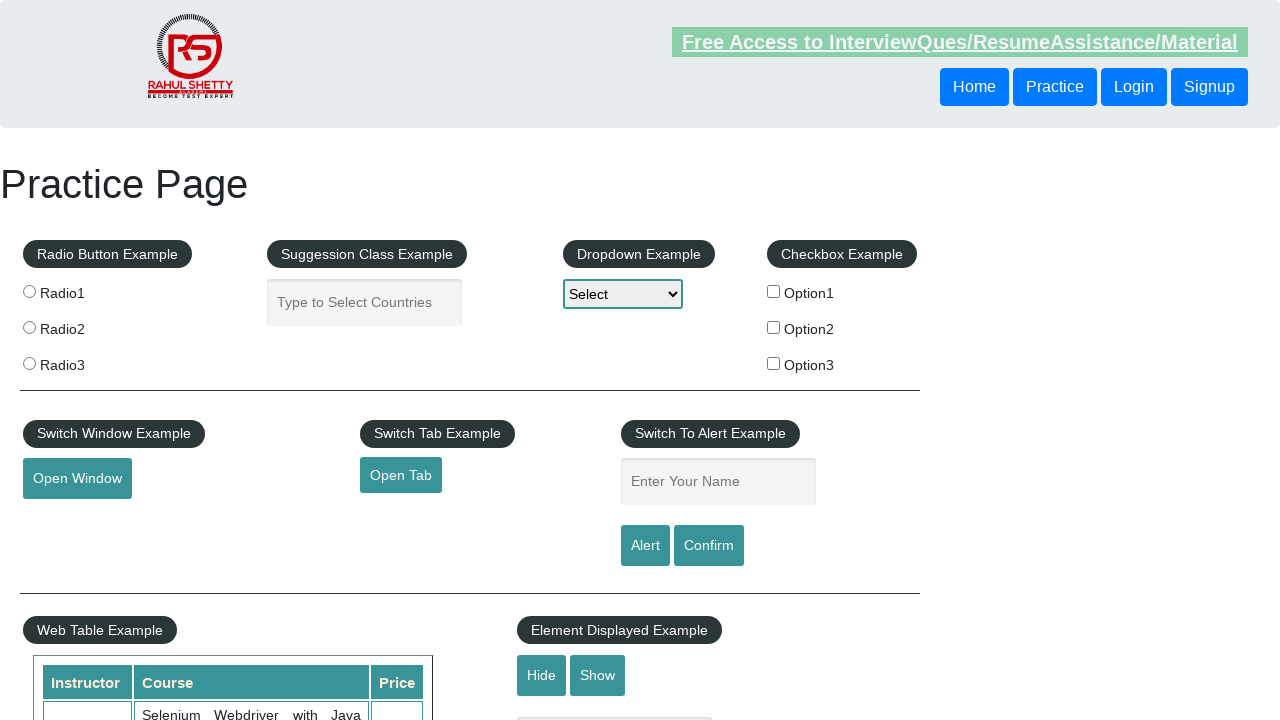

Located second button using following-sibling XPath axis
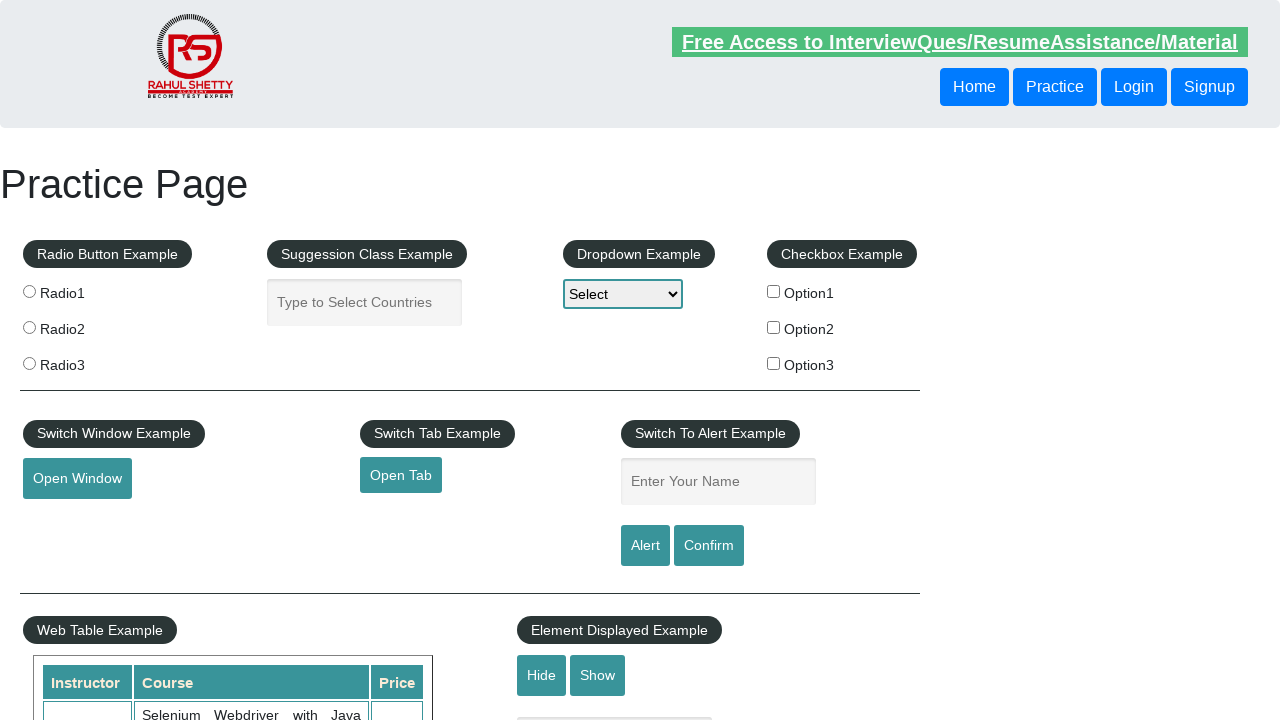

Verified second button (via sibling axis) is visible
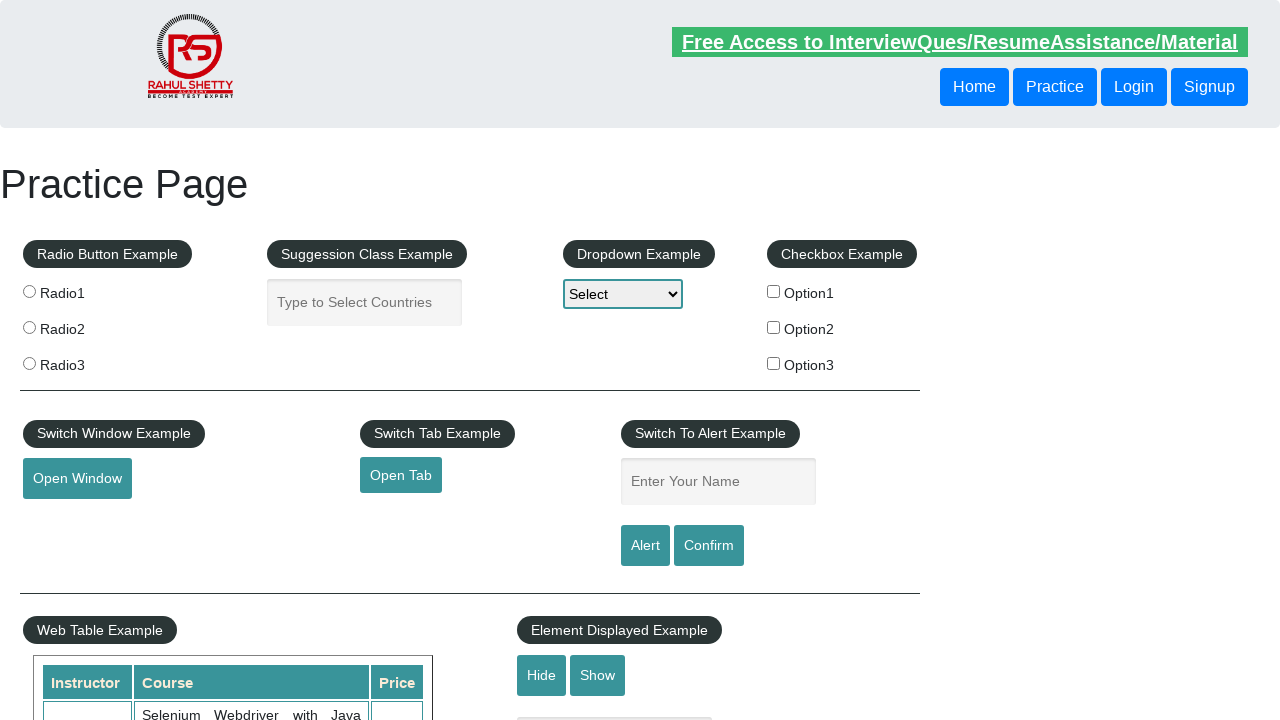

Located second button using parent XPath axis
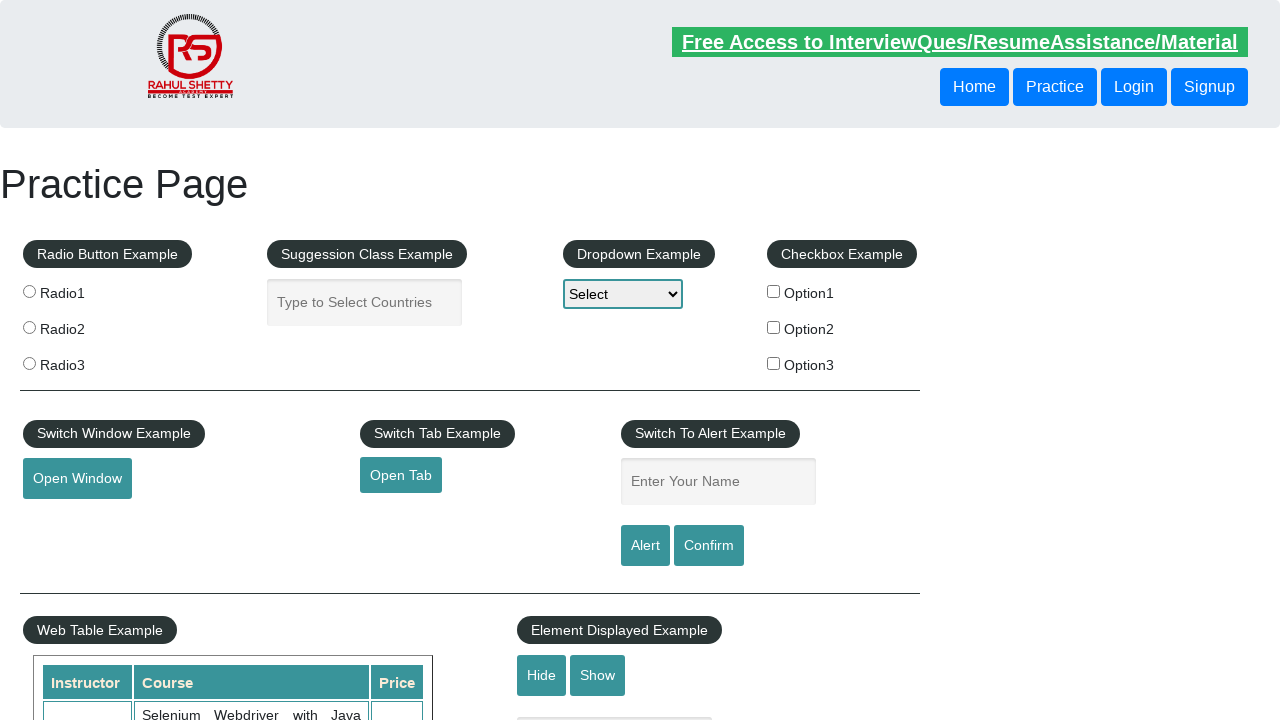

Verified second button (via parent axis) is visible
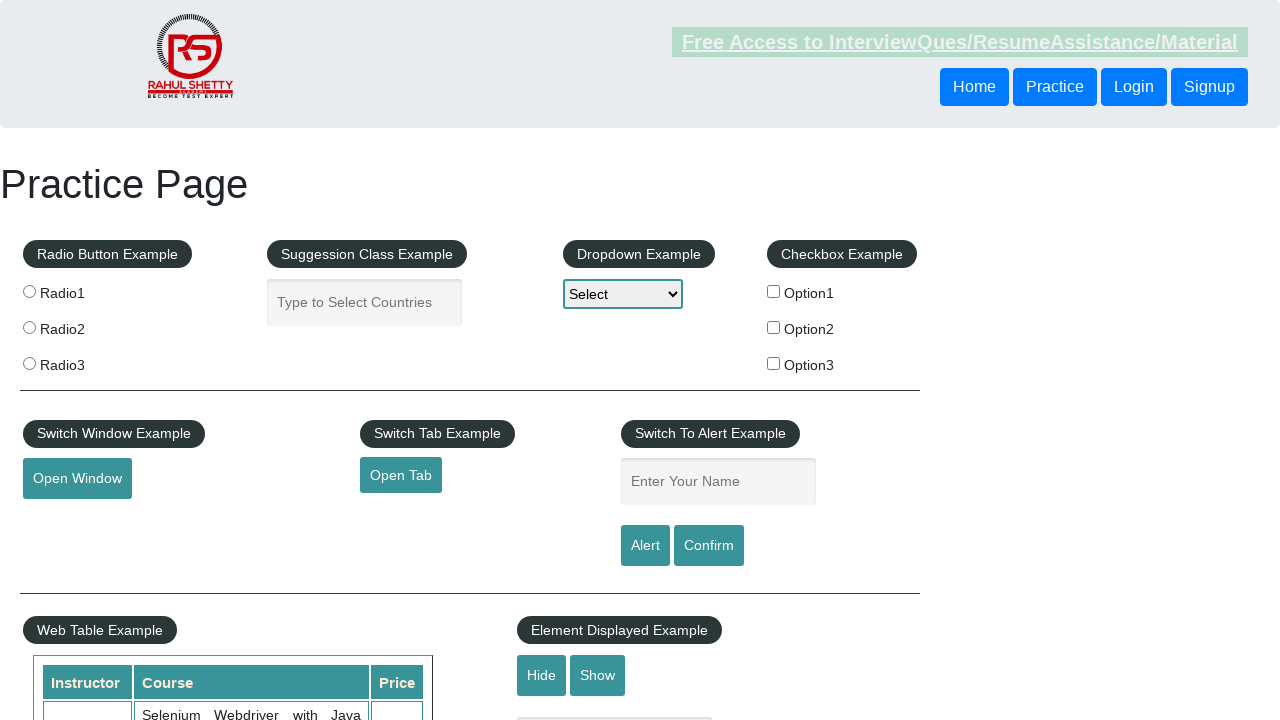

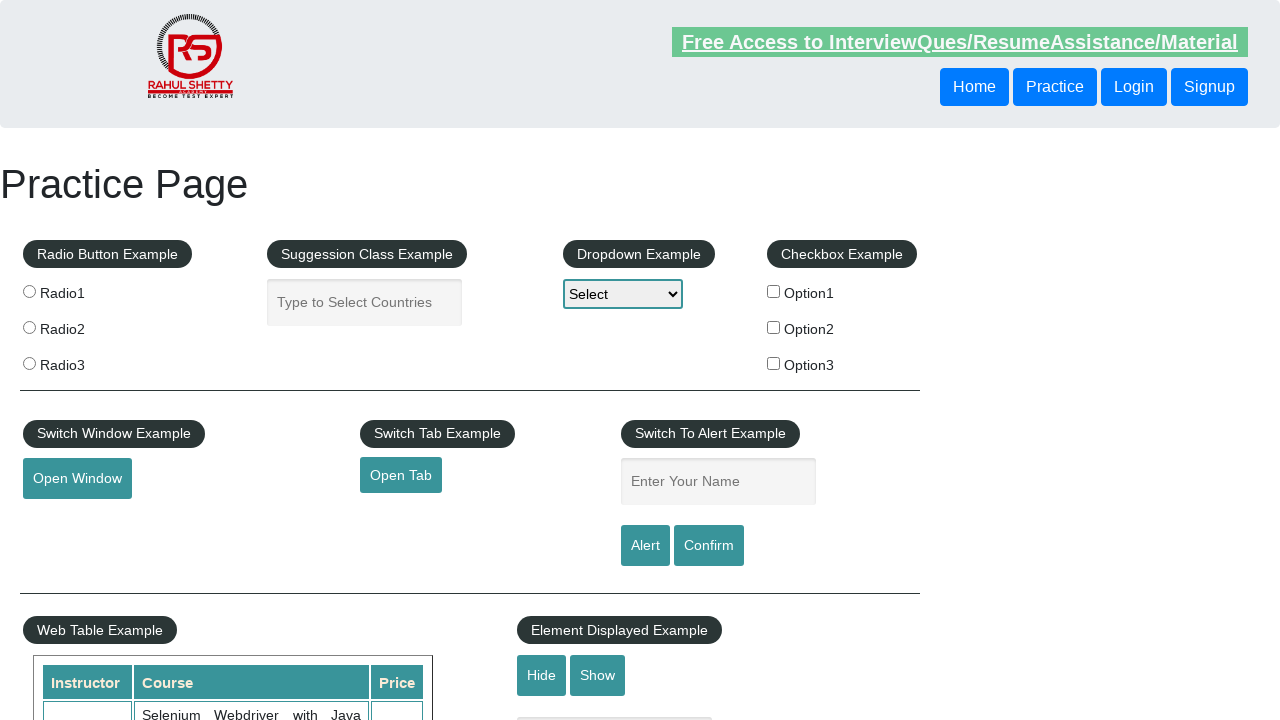